Tests login attempt with a locked out user account to verify proper error handling

Starting URL: https://www.saucedemo.com/

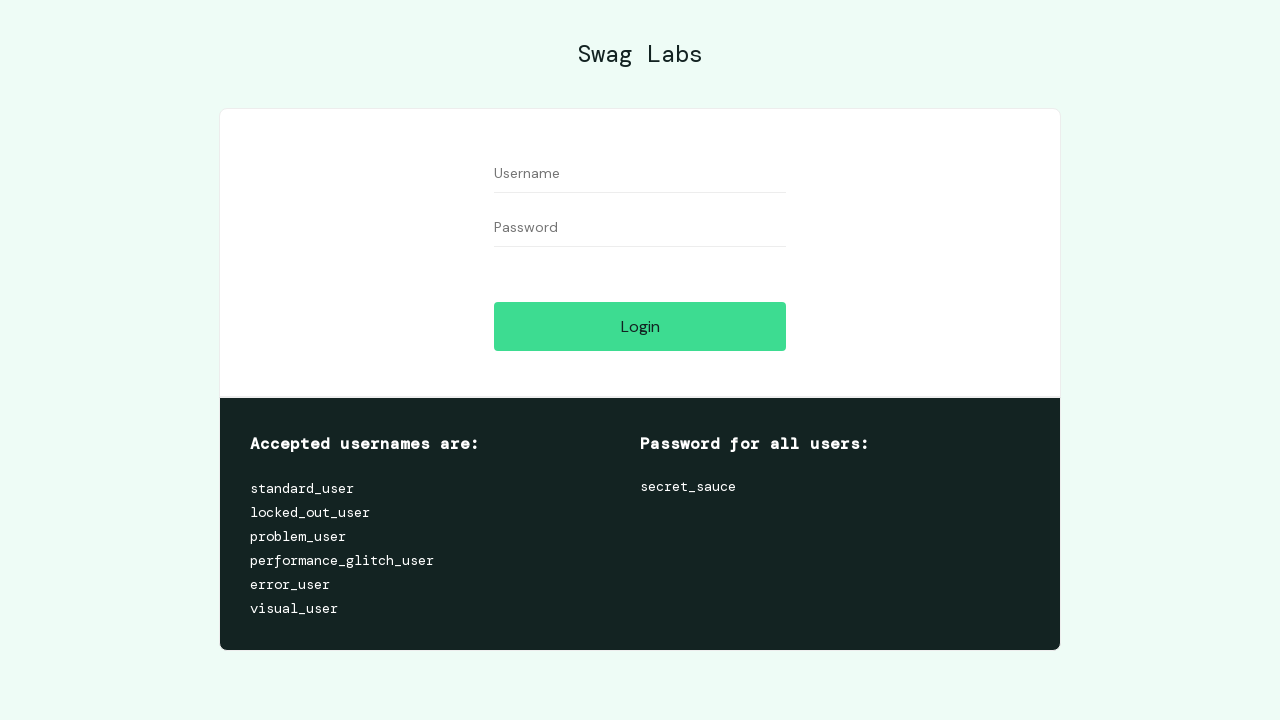

Filled username field with 'locked_out_user' on #user-name
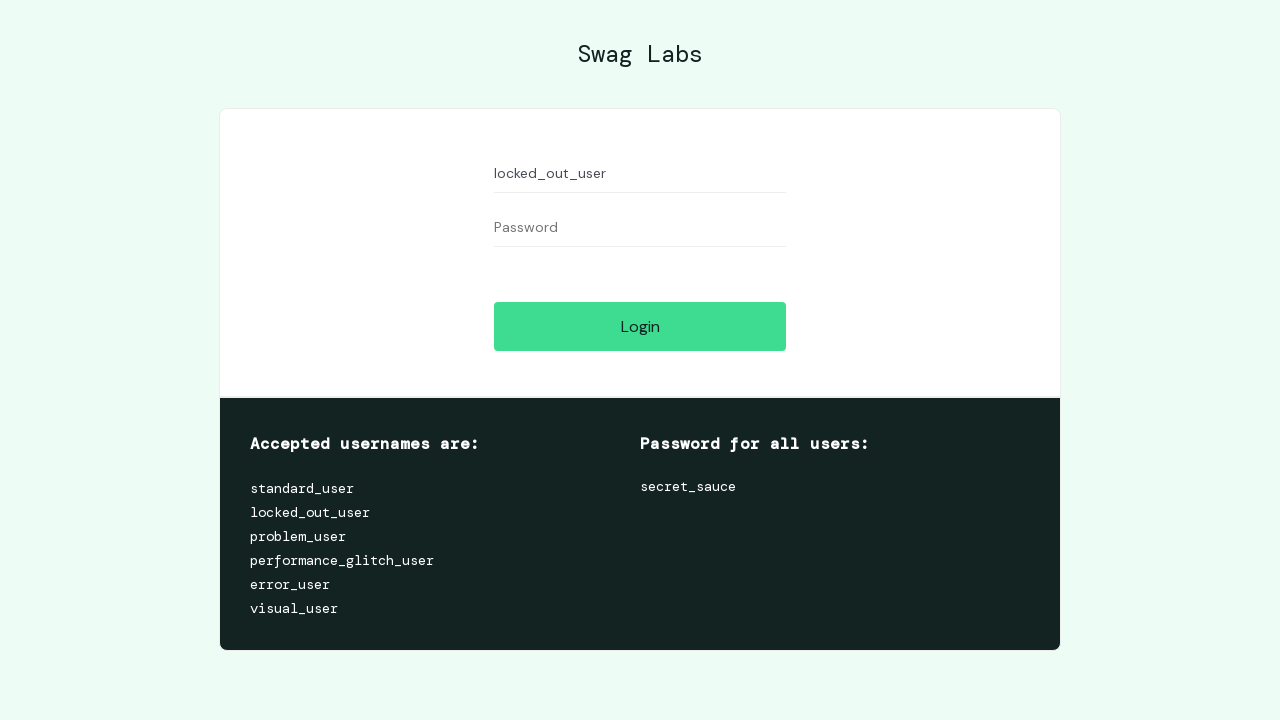

Filled password field with 'secret_sauce' on #password
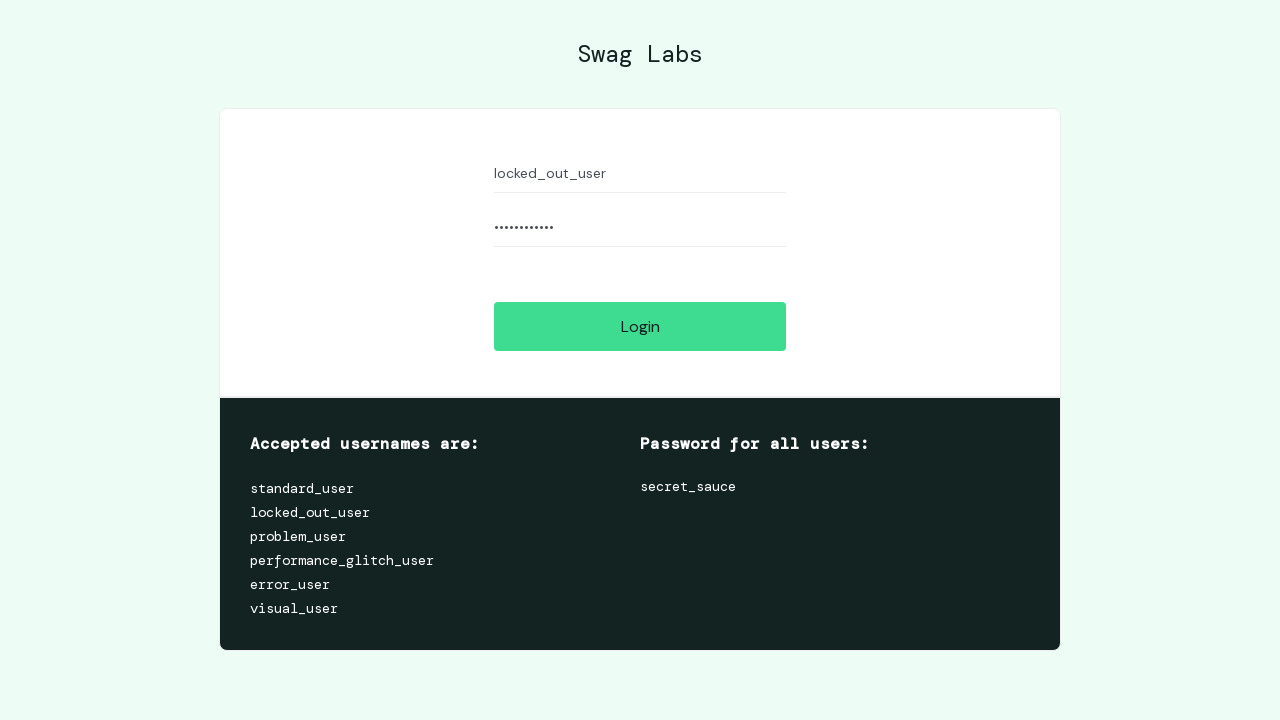

Clicked login button to attempt authentication at (640, 326) on #login-button
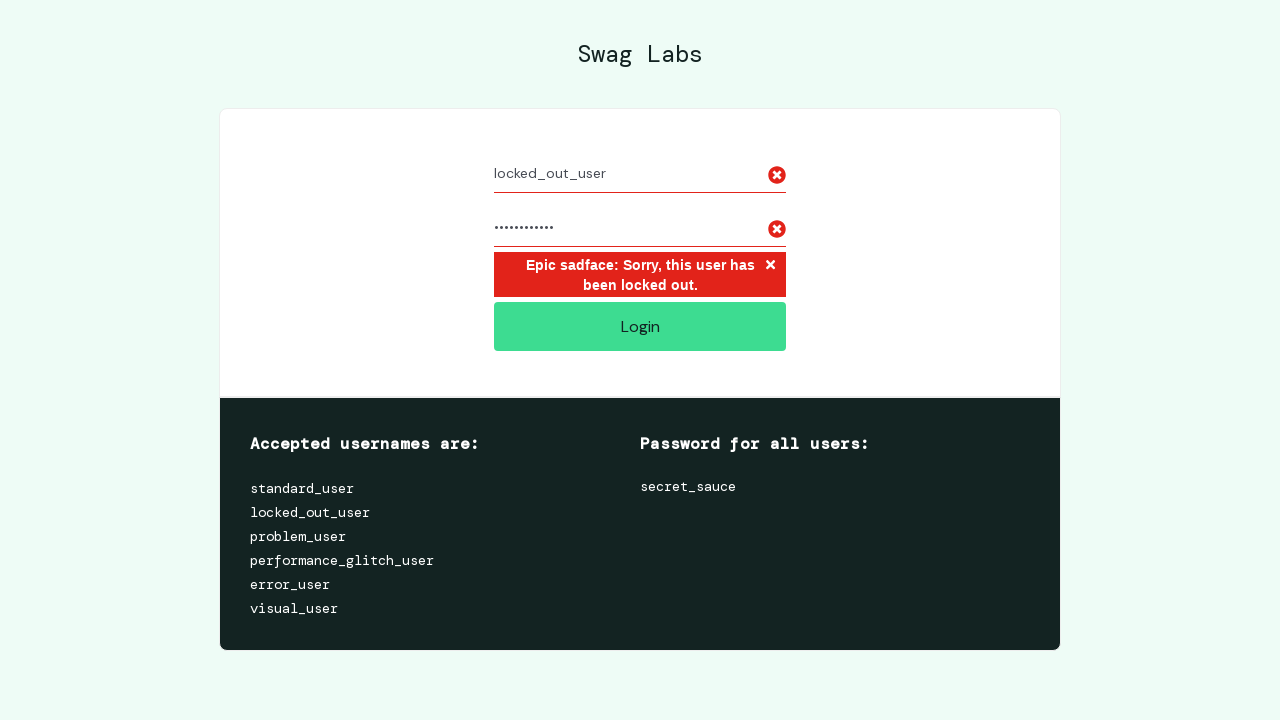

Verified locked out error message is displayed
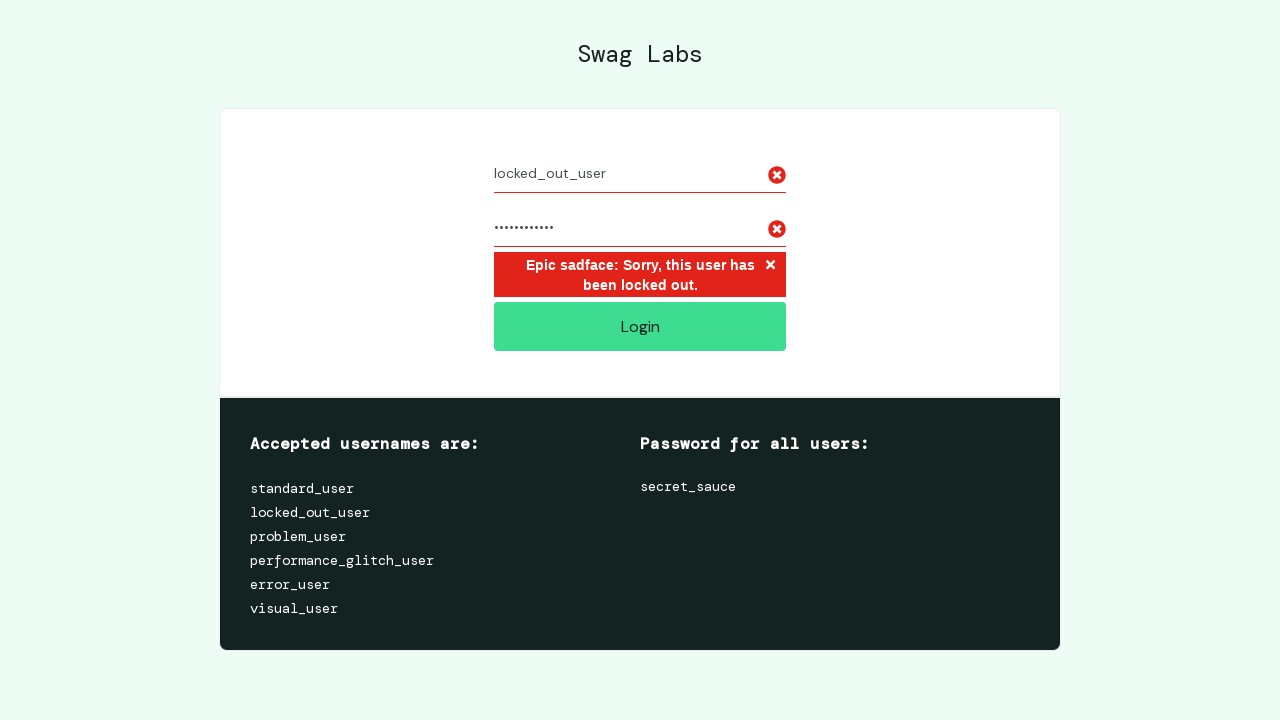

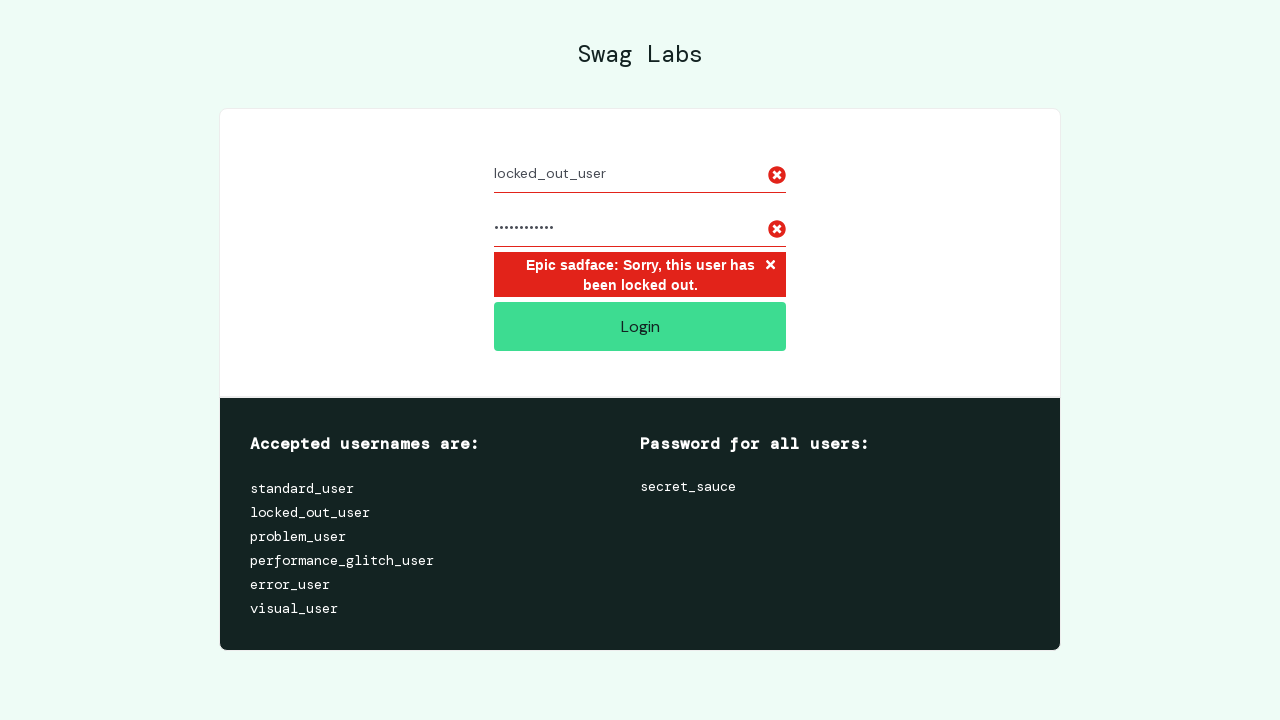